Tests input field interactions on a practice website including filling a text field, retrieving attribute values from inputs, and clearing an input field.

Starting URL: https://letcode.in/edit

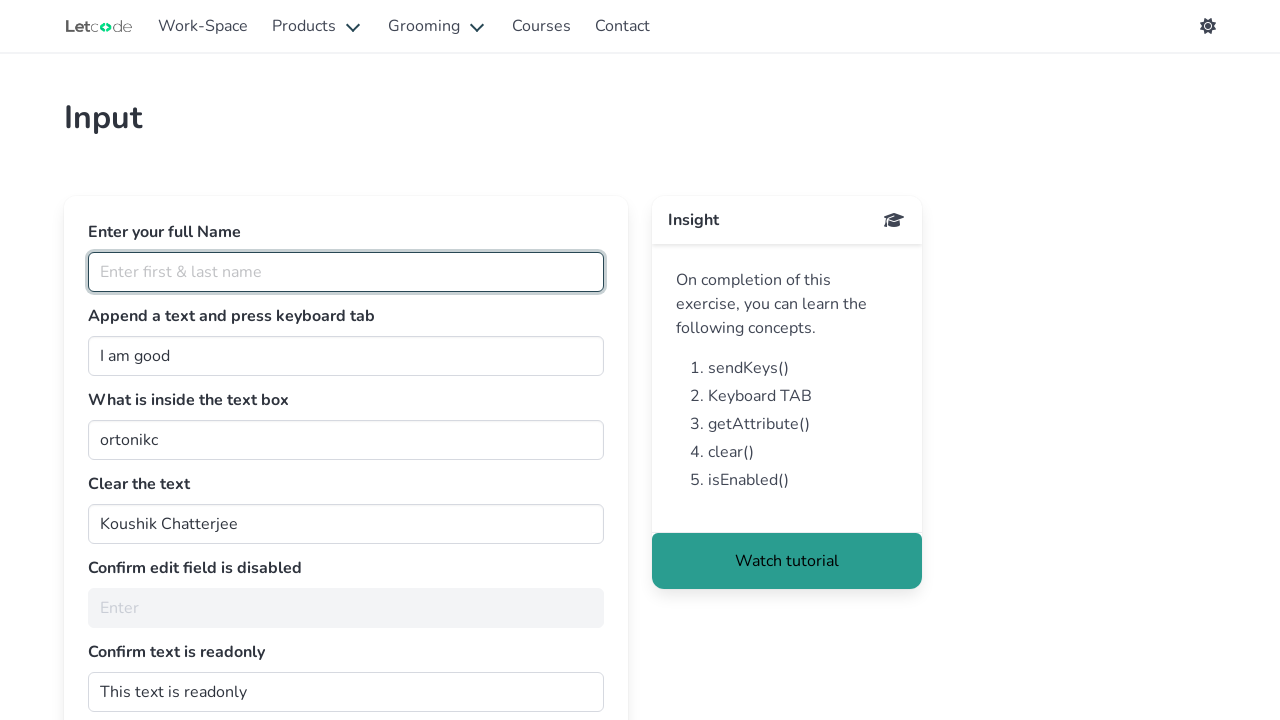

Filled fullName field with 'Marcus' on #fullName
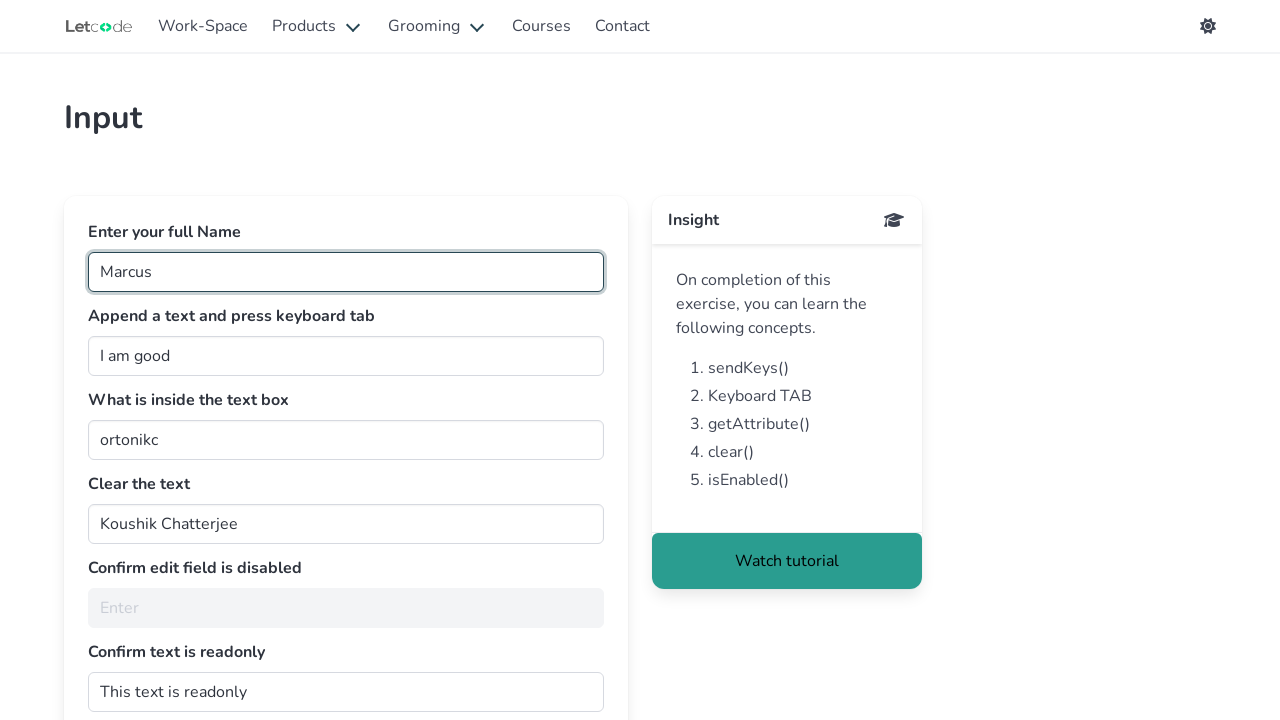

Retrieved value attribute from join field
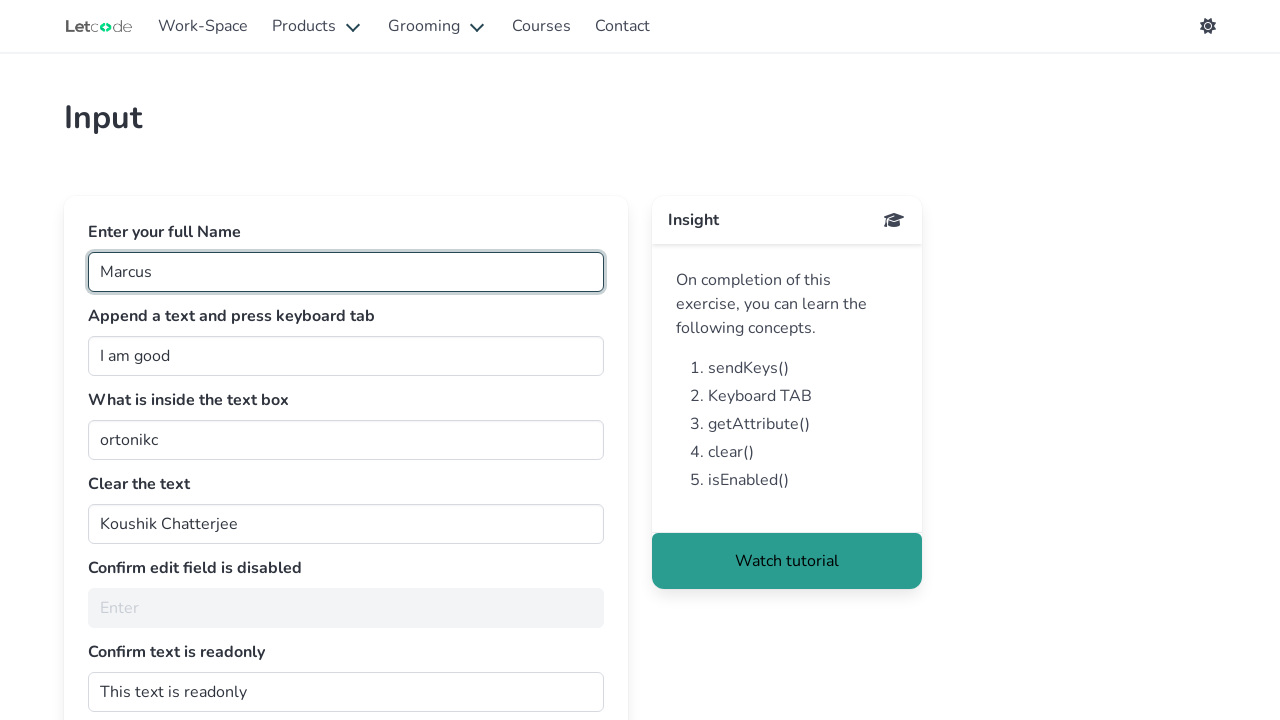

Retrieved value attribute from join field using alternative method
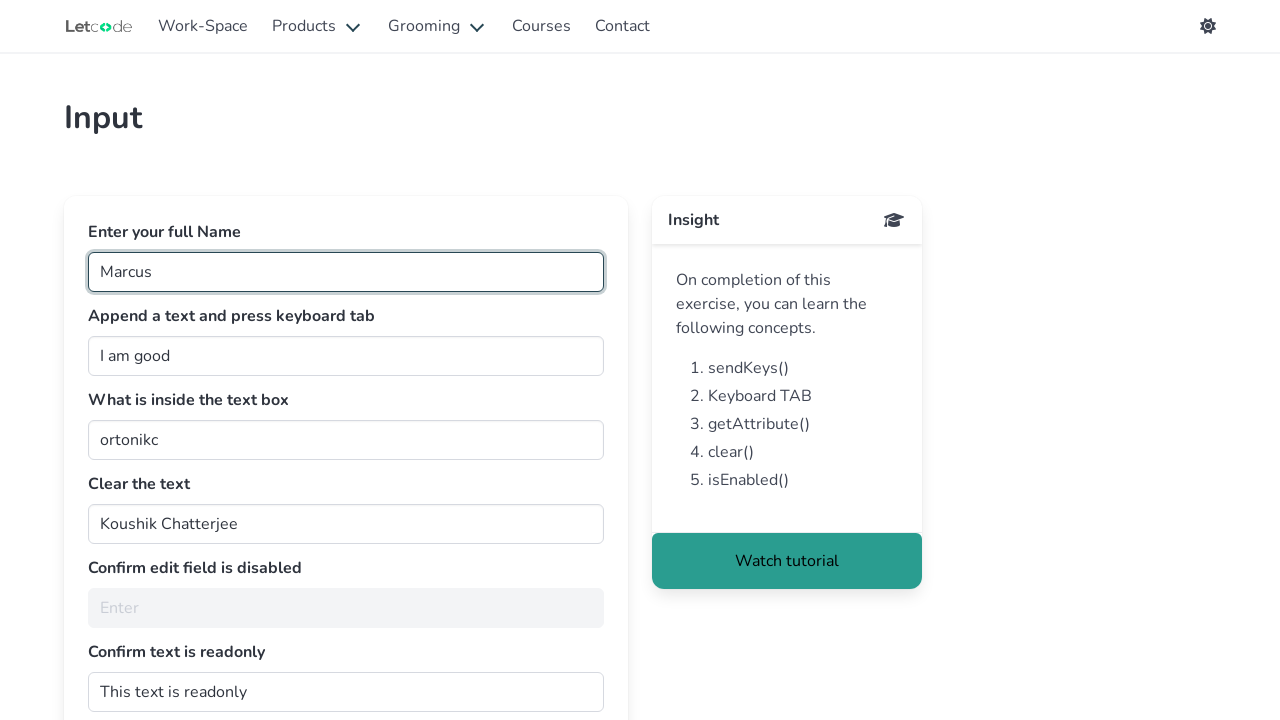

Cleared the clearMe input field on #clearMe
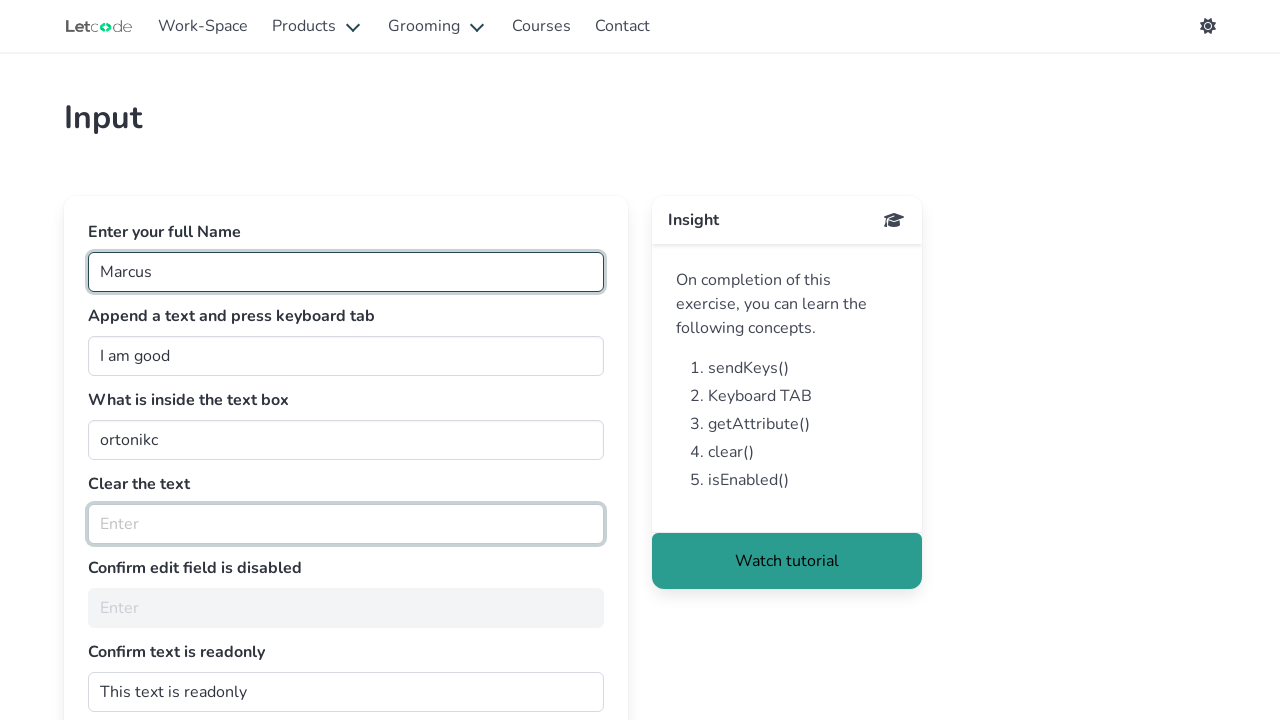

Verified that clearMe field is enabled
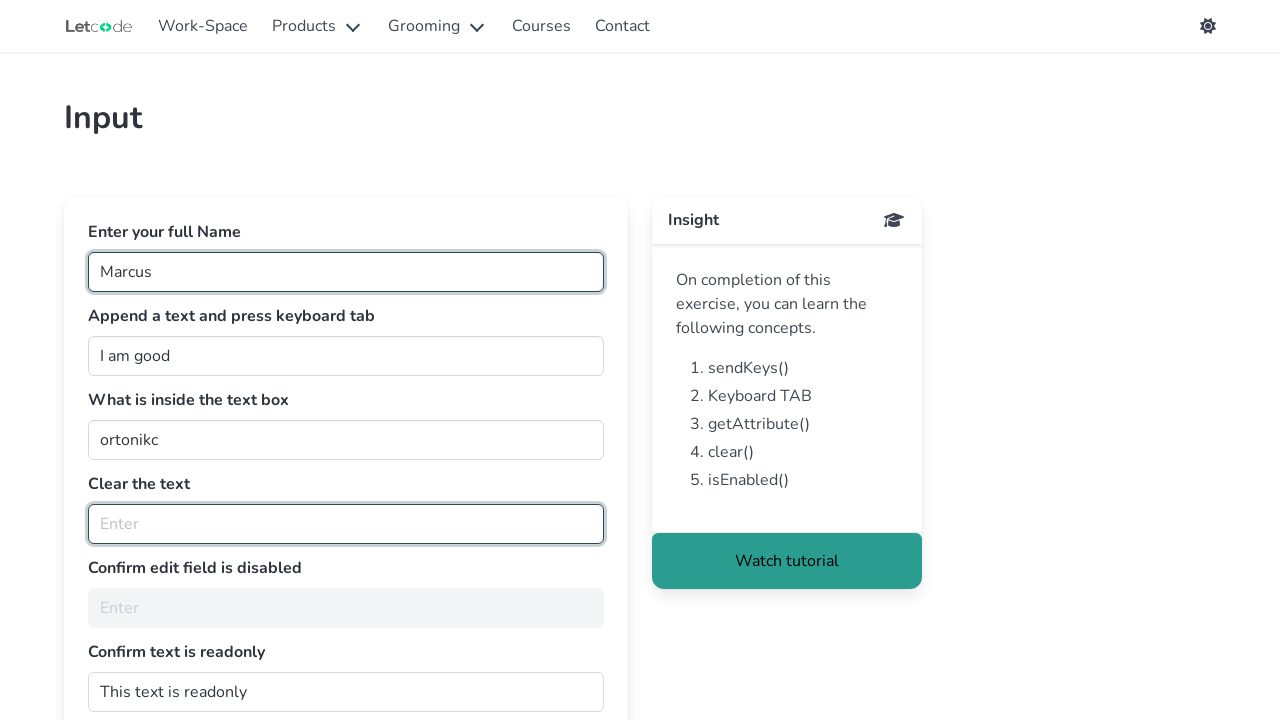

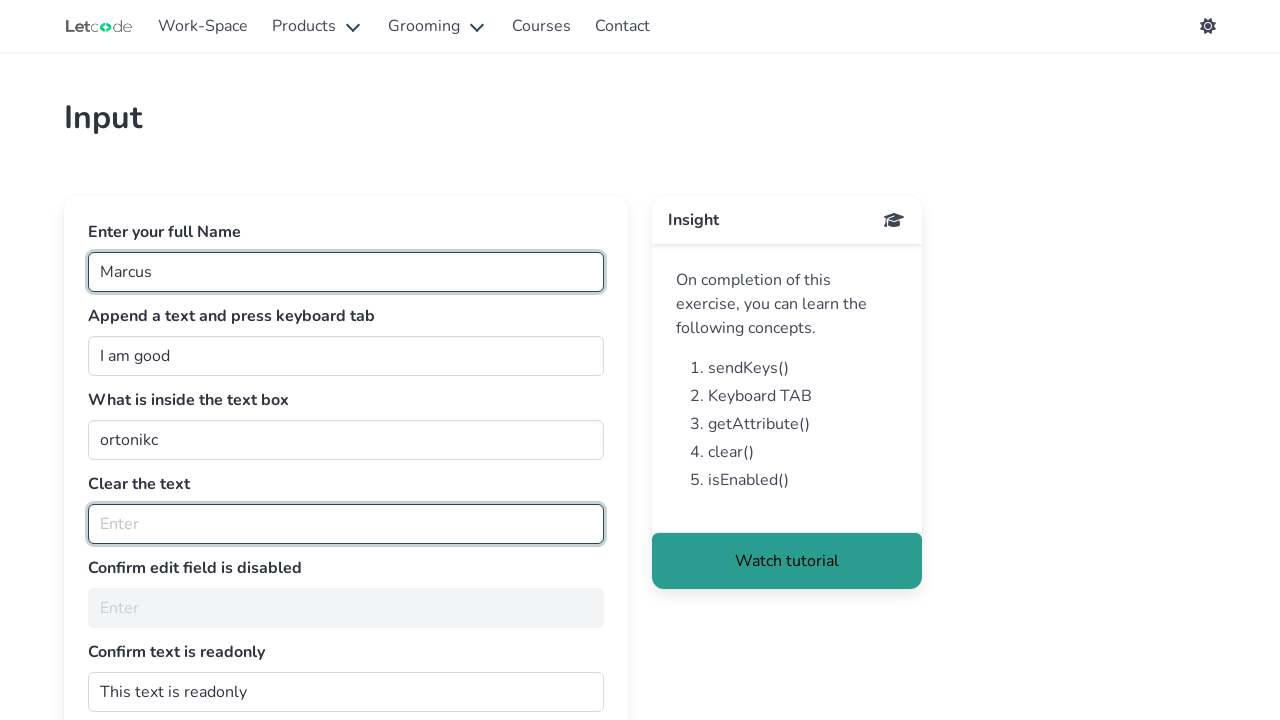